Tests Python.org search functionality by entering "pycon" in the search box and verifying results are returned

Starting URL: http://www.python.org

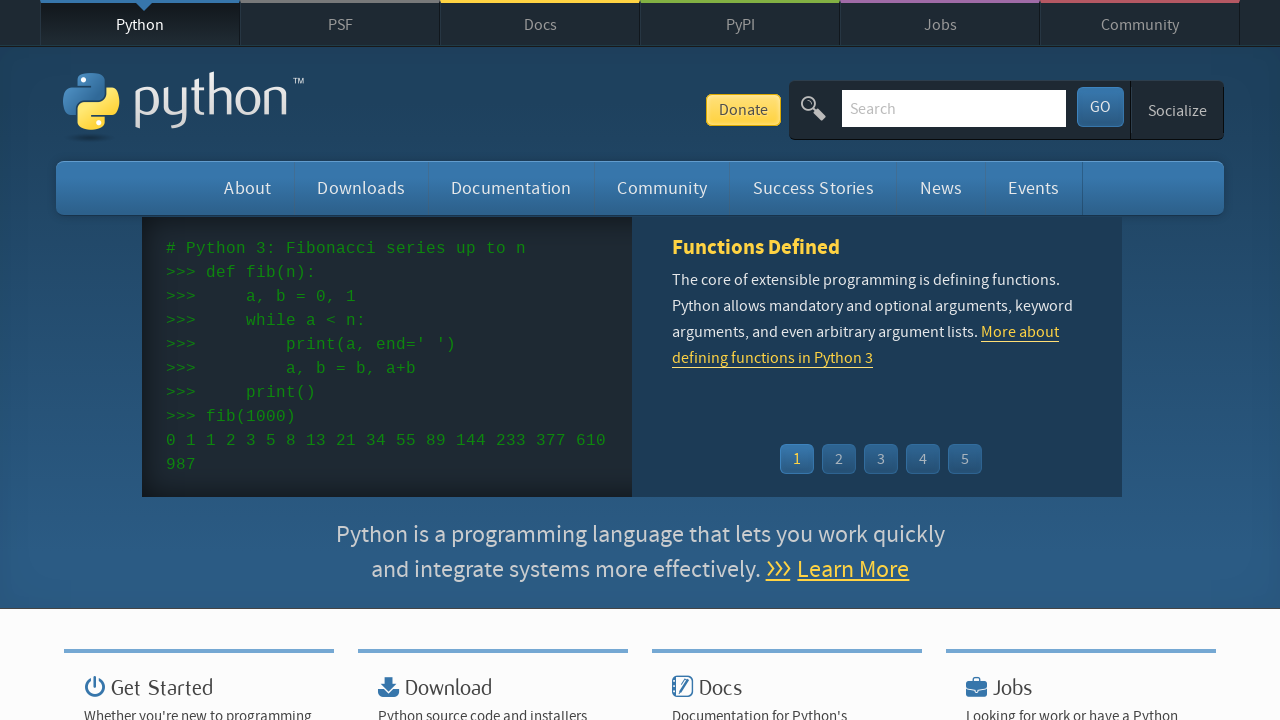

Located search input field with name 'q'
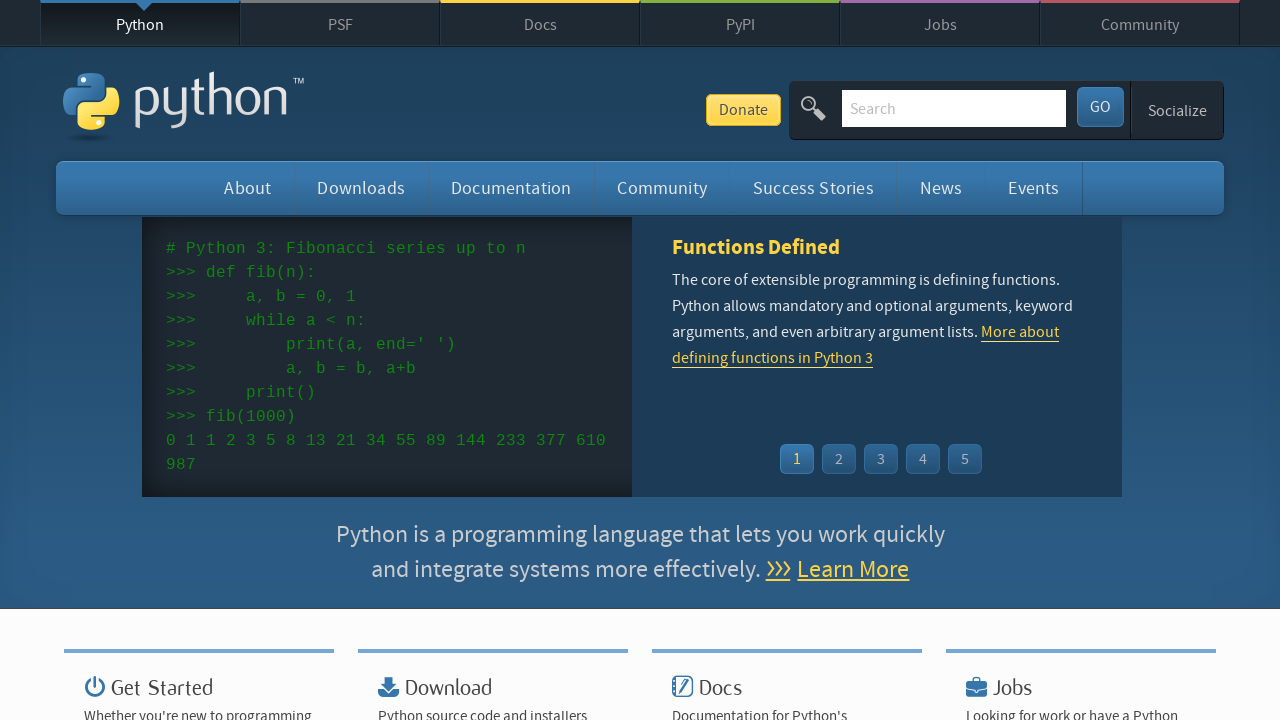

Cleared search input field on input[name='q']
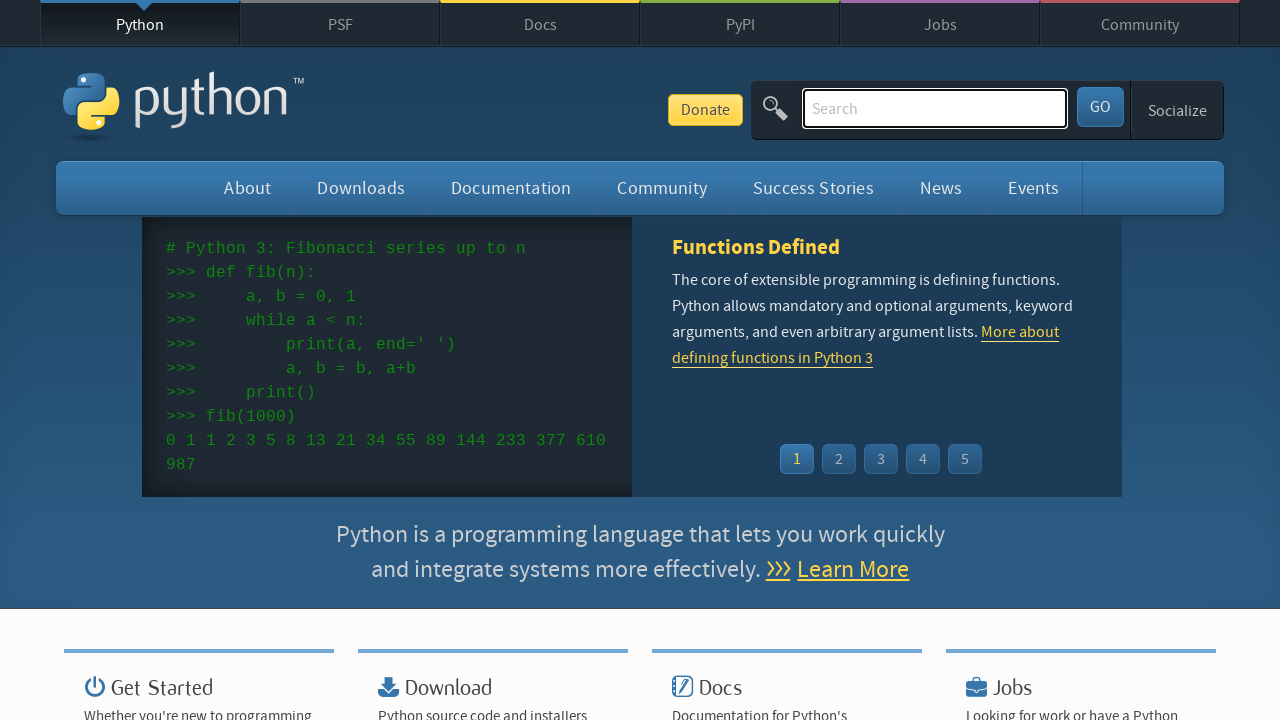

Entered 'pycon' in search field on input[name='q']
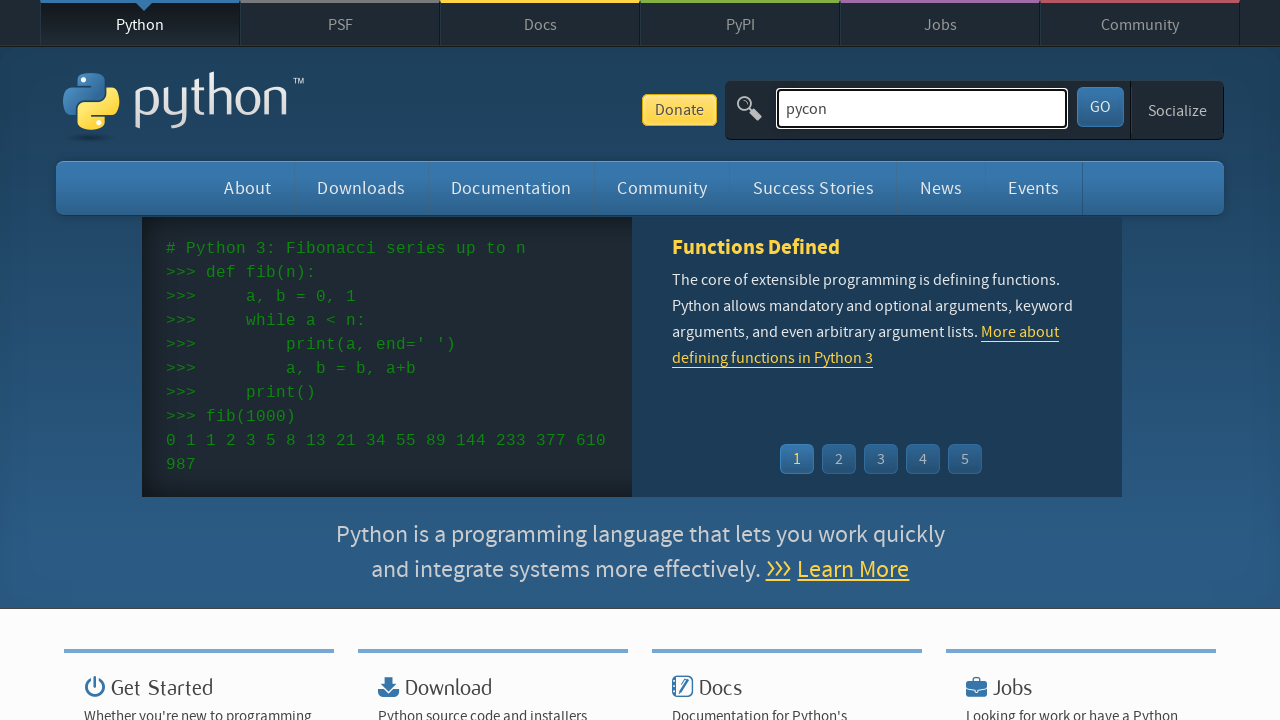

Pressed Enter to submit search on input[name='q']
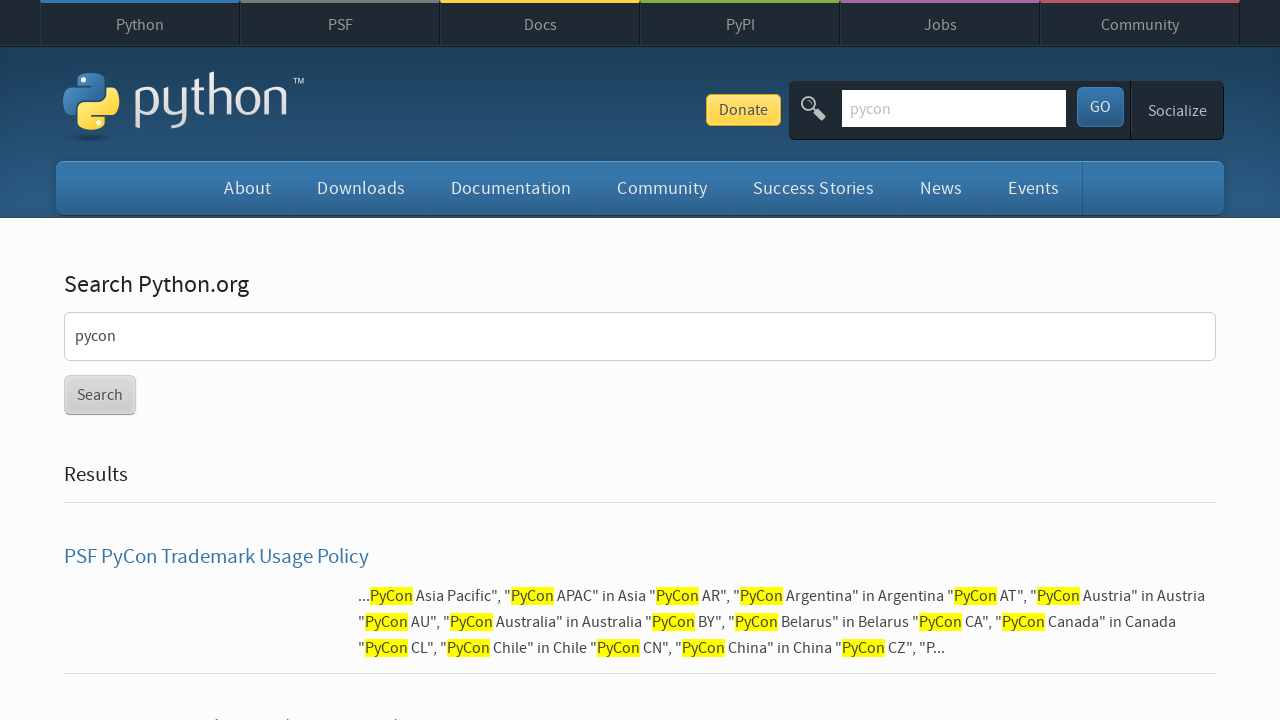

Waited for search results page to load (networkidle)
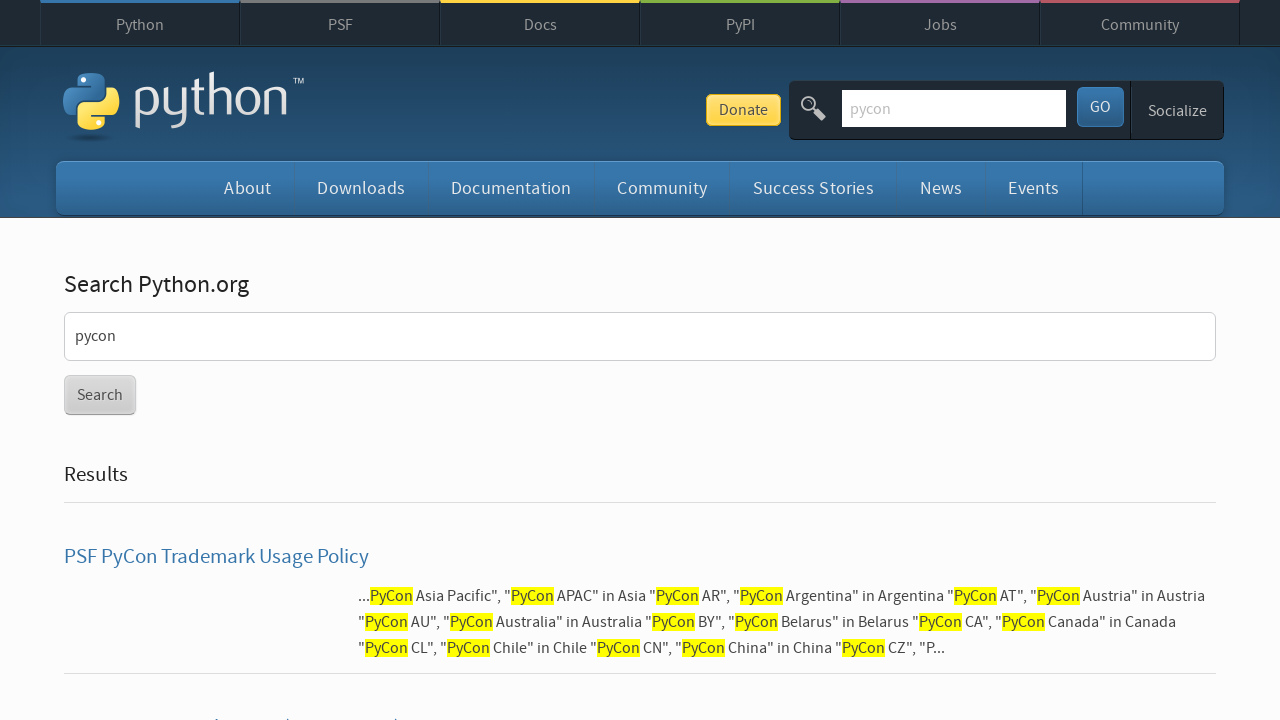

Verified search results are present (no 'No results found' message)
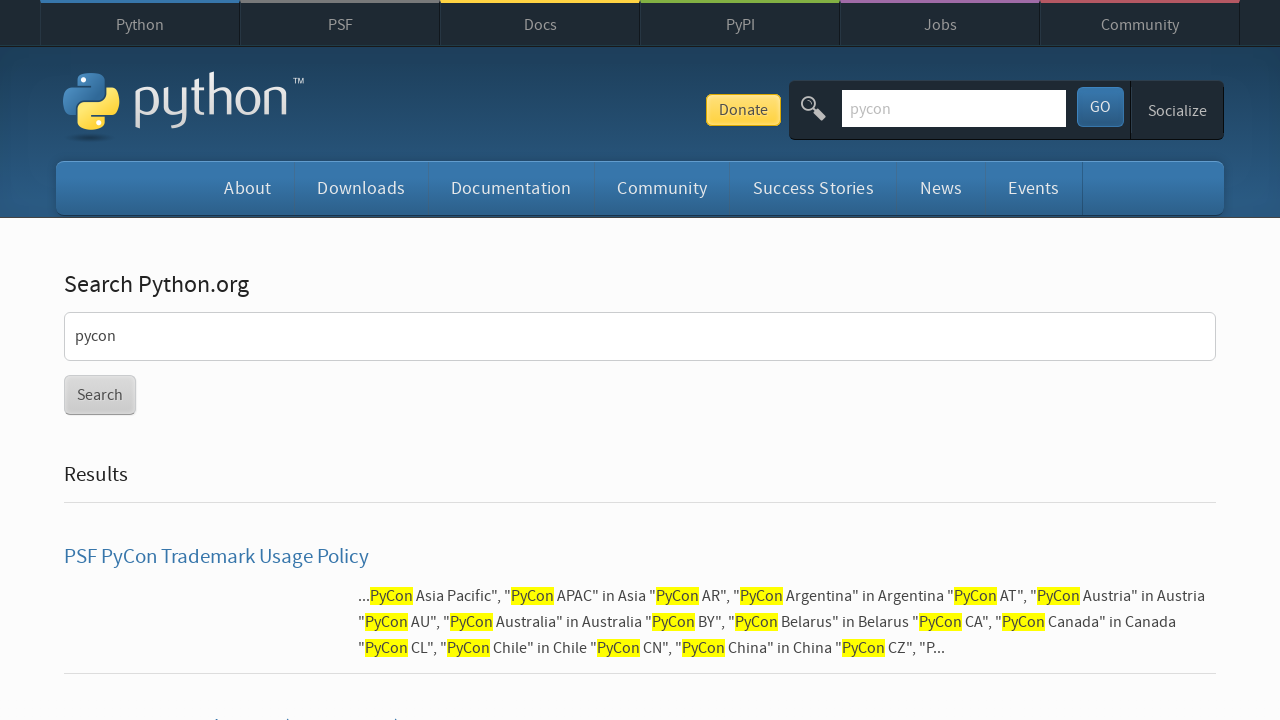

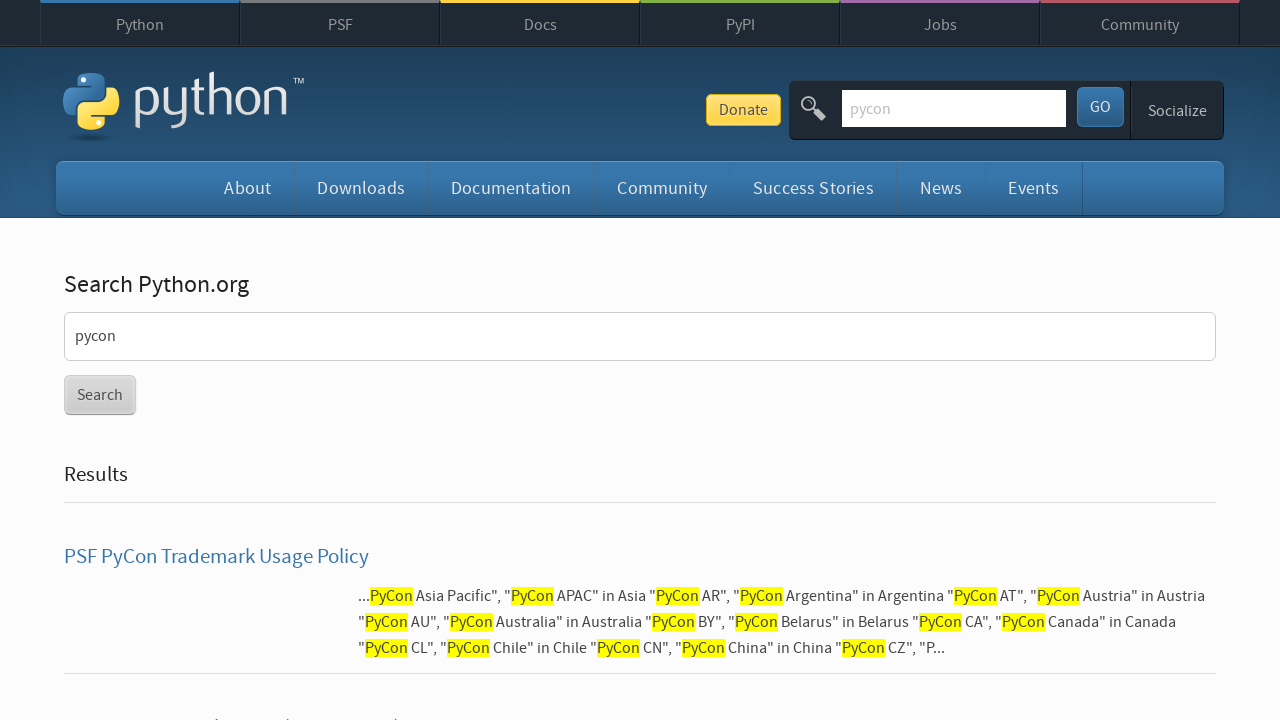